Tests that a bank manager can add a new customer and then search for that customer by first name, verifying the customer details appear correctly in the results table.

Starting URL: https://www.globalsqa.com/angularJs-protractor/BankingProject/#/login

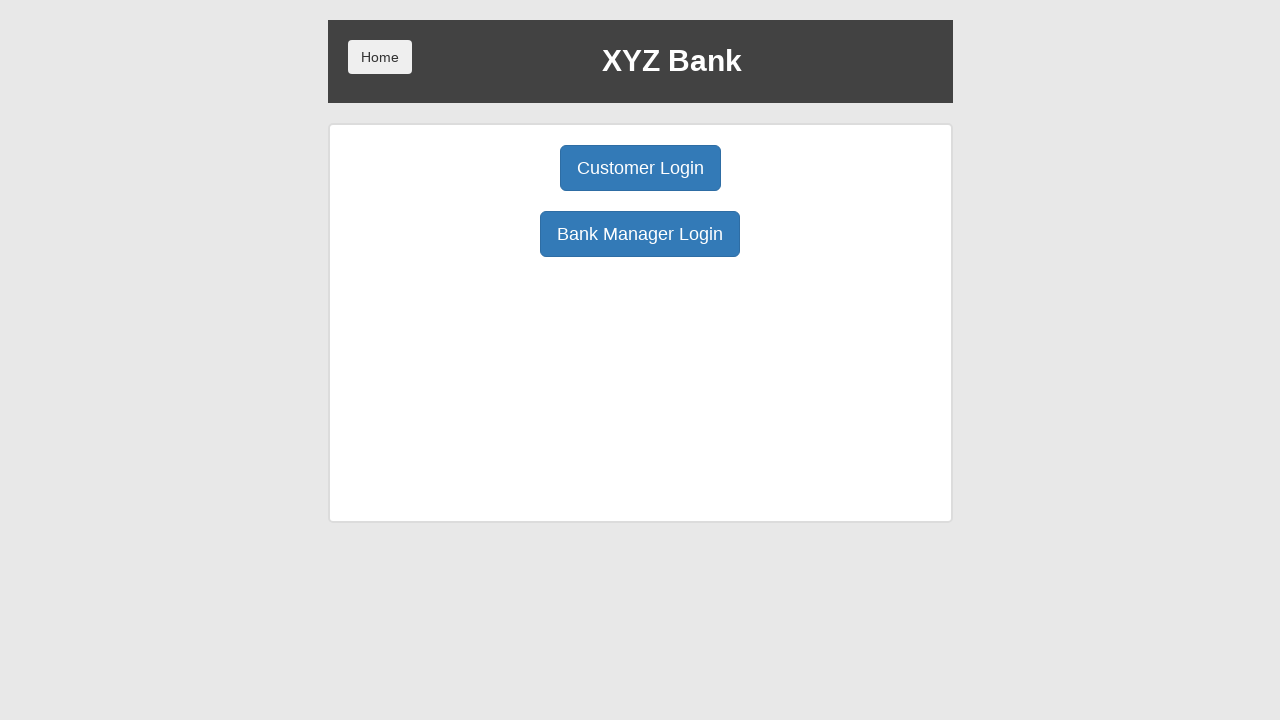

Bank Manager Login button selector became available
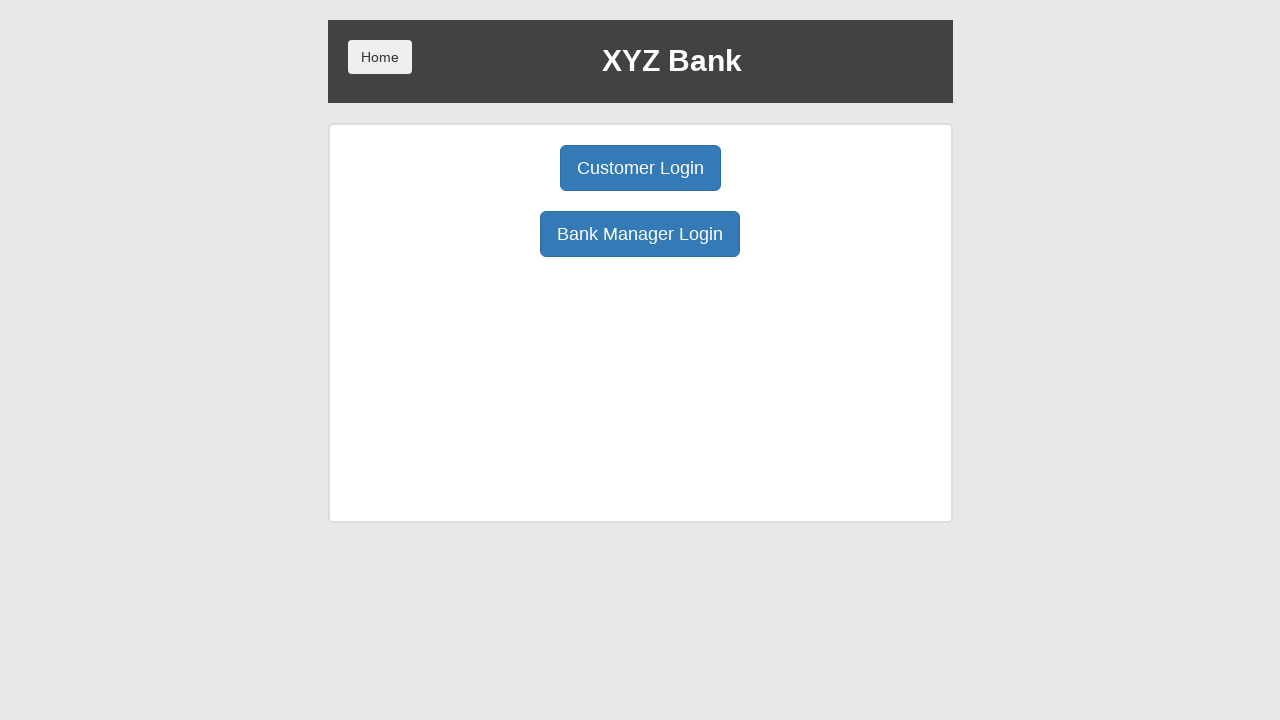

Clicked Bank Manager Login button at (640, 234) on role=button[name='Bank Manager Login']
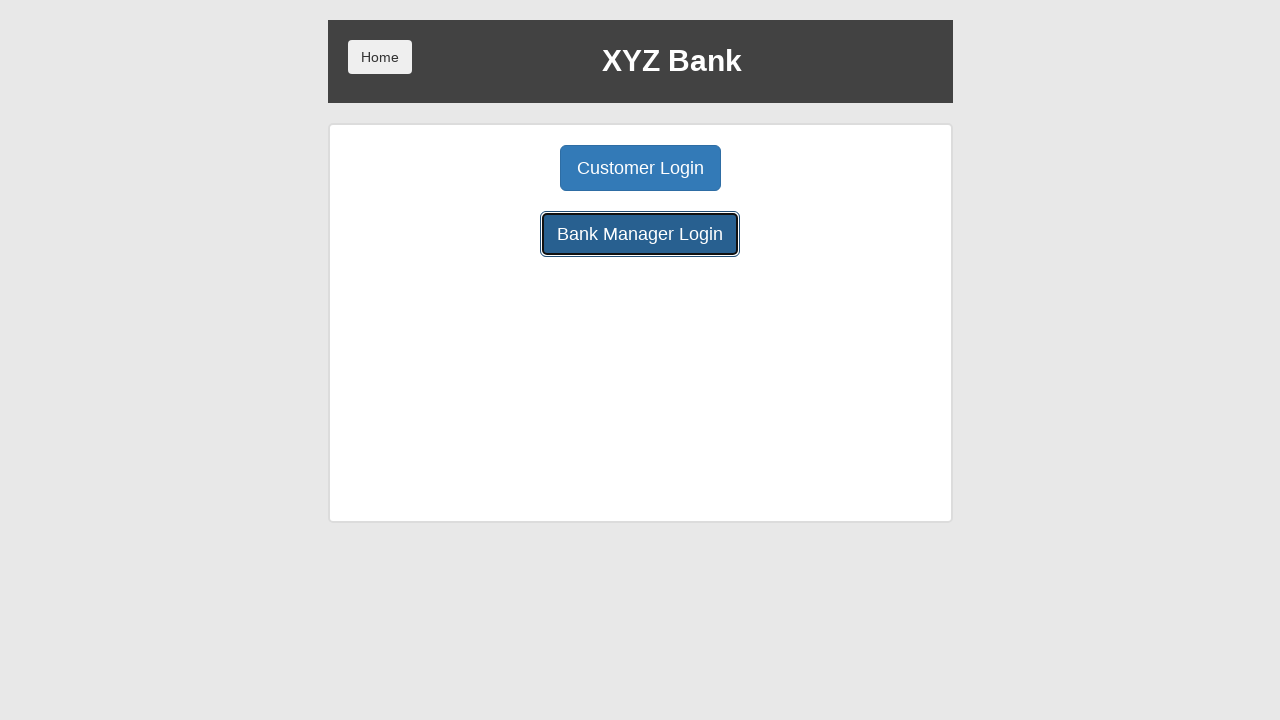

Clicked Add Customer button at (502, 168) on role=button[name='Add Customer']
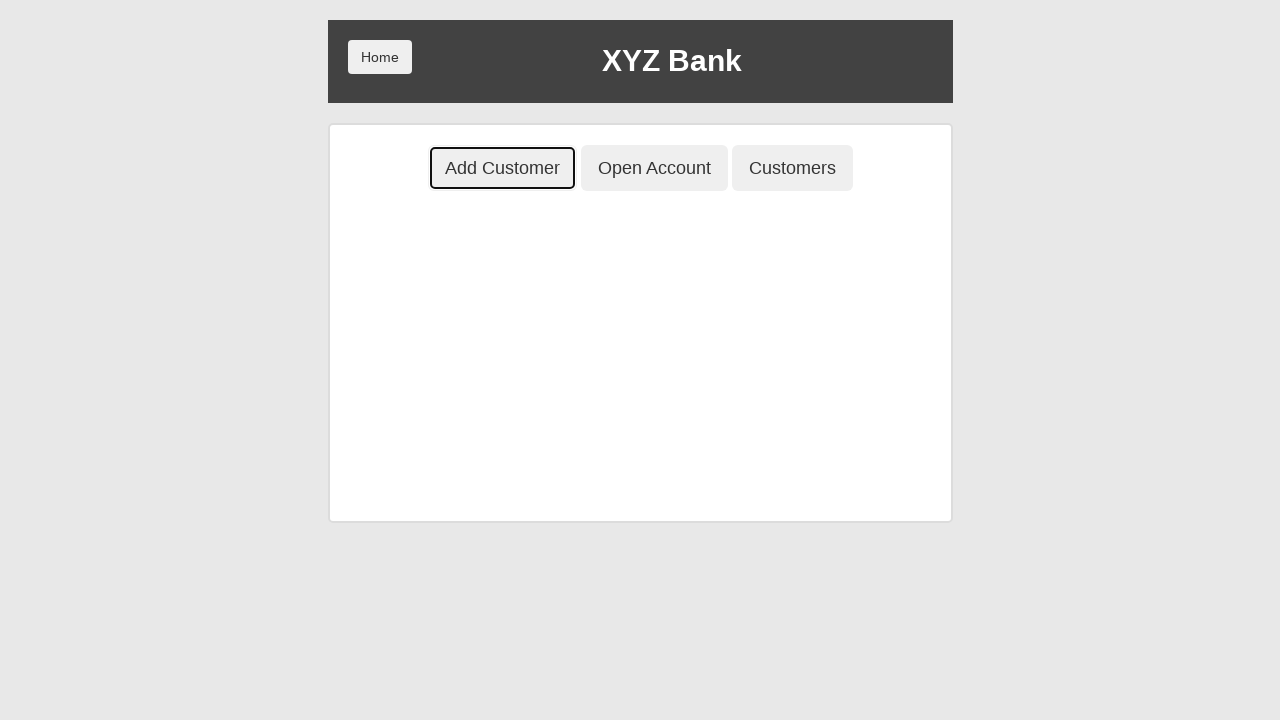

Filled first name field with 'Jennifer' on input[ng-model='fName']
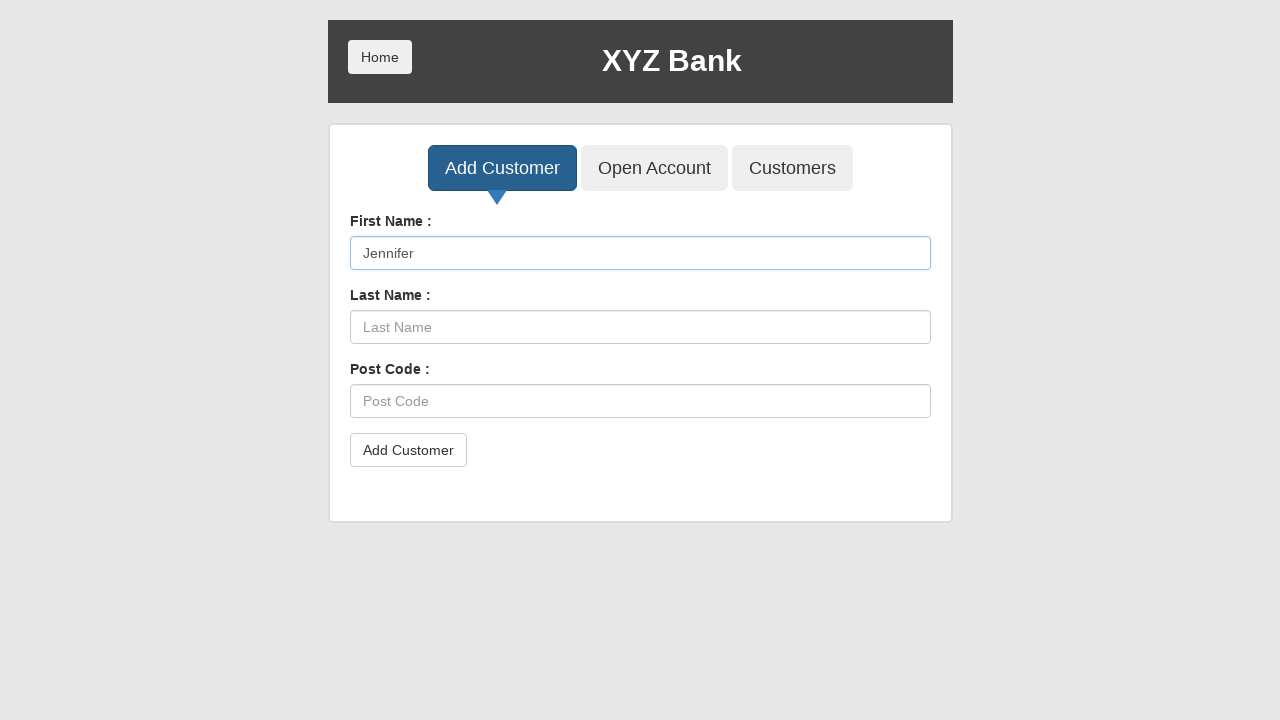

Filled last name field with 'Thompson' on input[ng-model='lName']
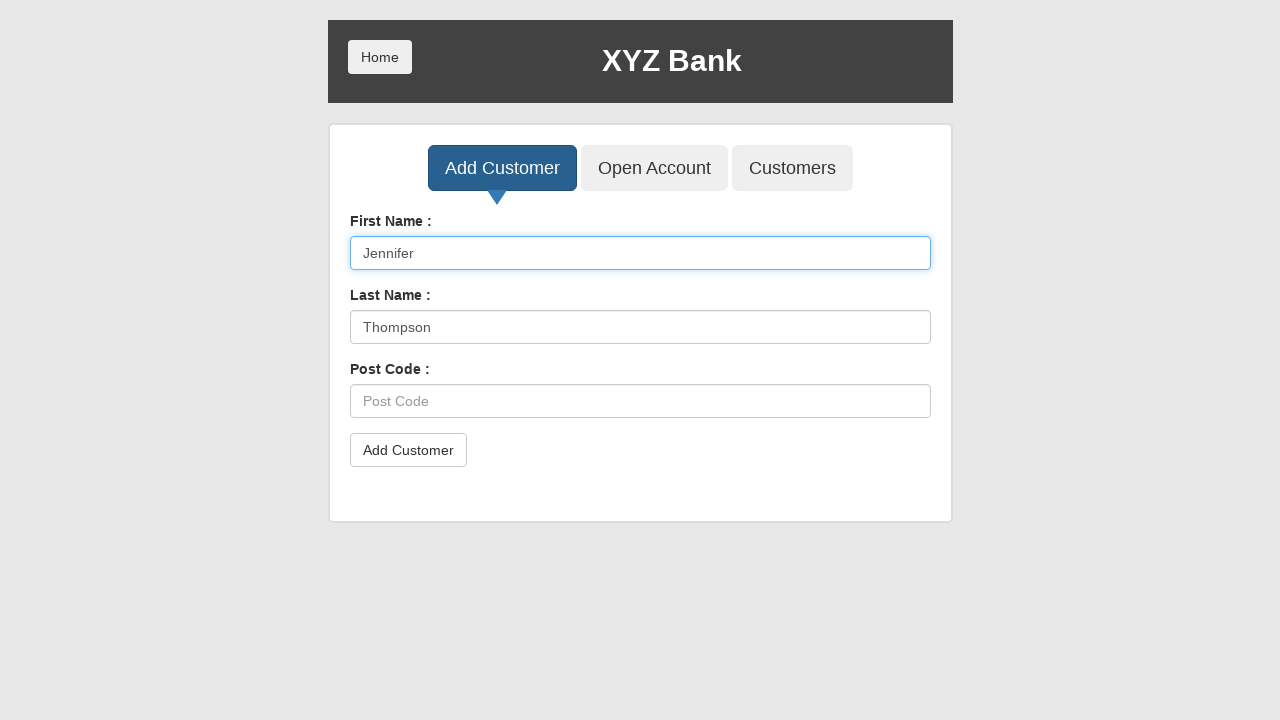

Filled post code field with '90210' on input[ng-model='postCd']
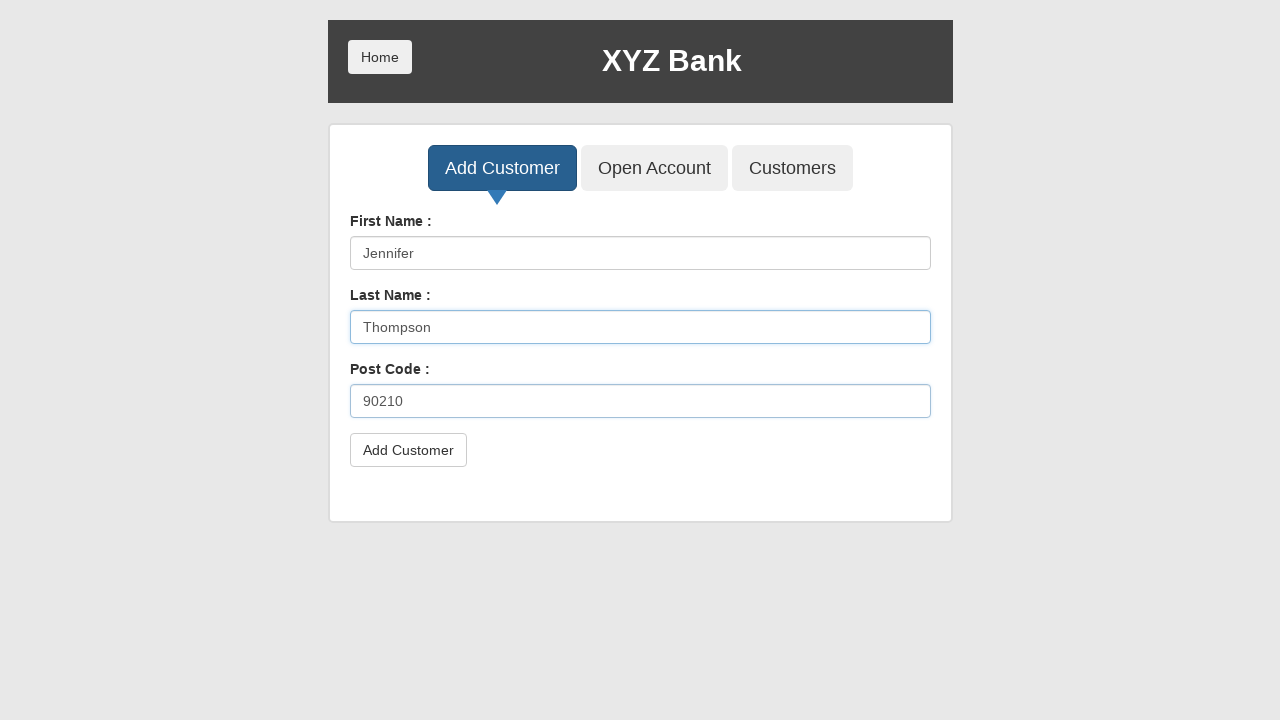

Set up dialog handler to accept alerts
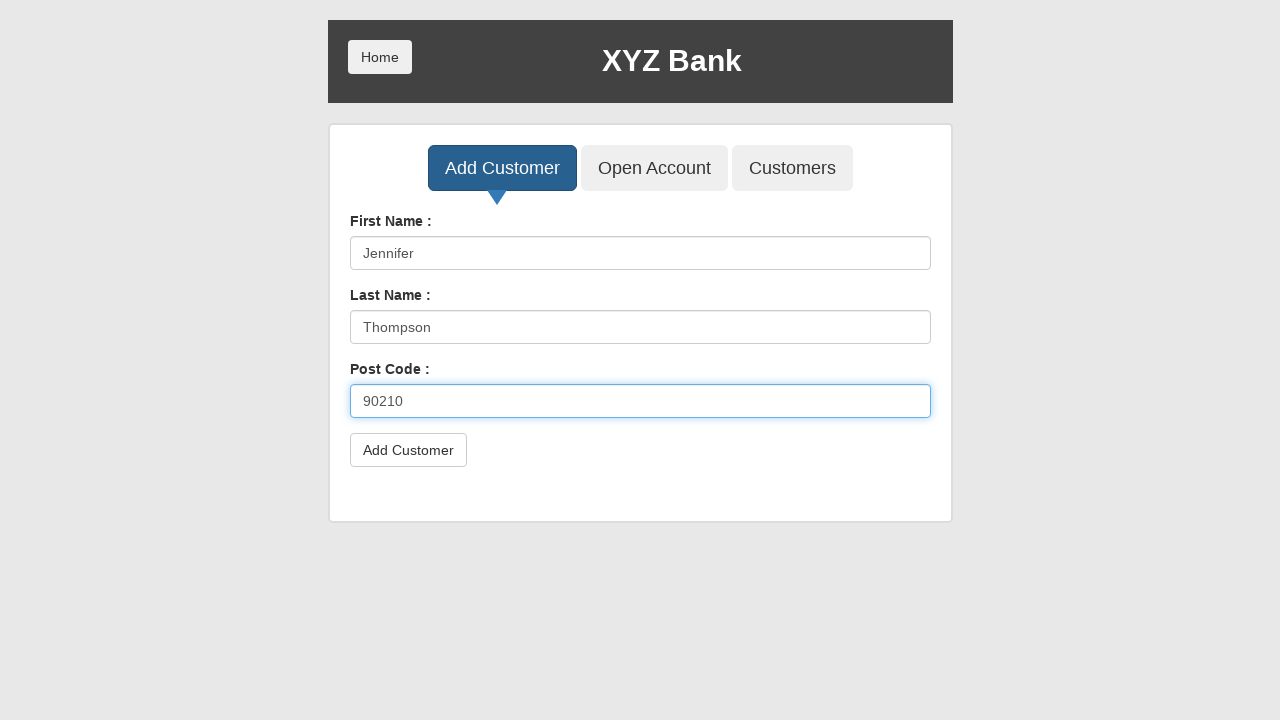

Clicked submit button to add customer at (408, 450) on button[type='submit']
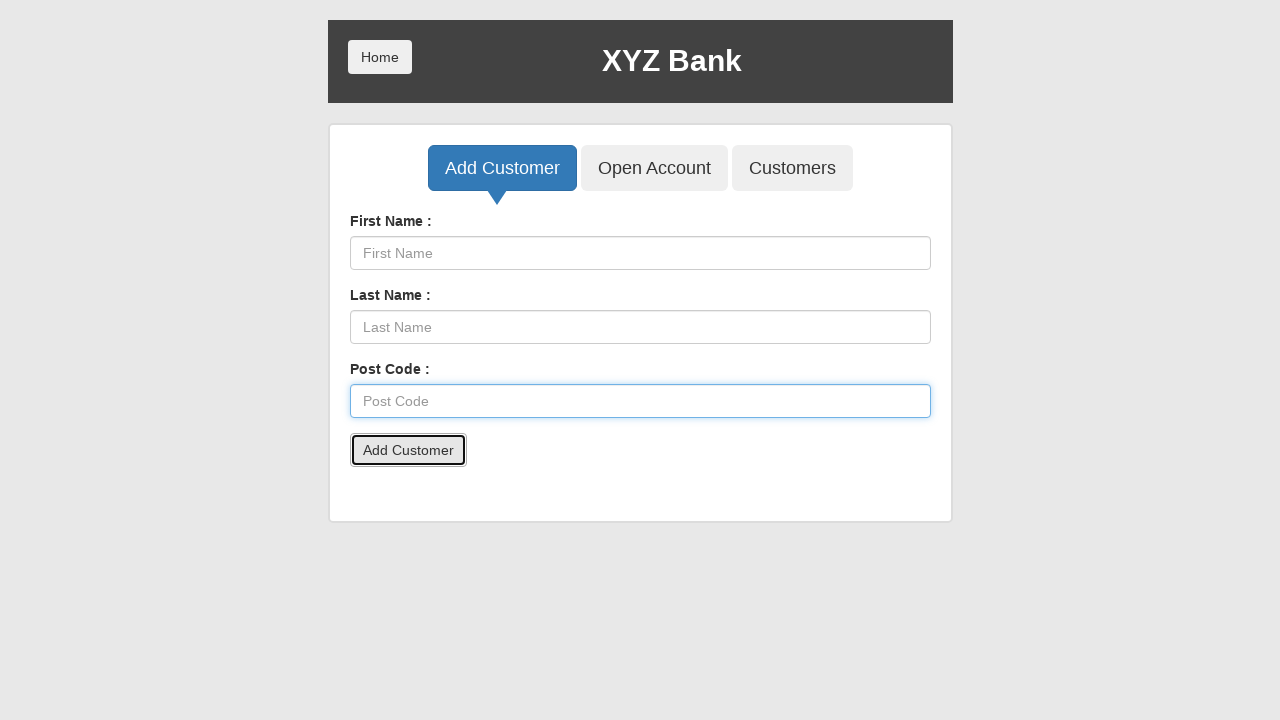

Clicked Customers tab at (792, 168) on role=button[name='Customers']
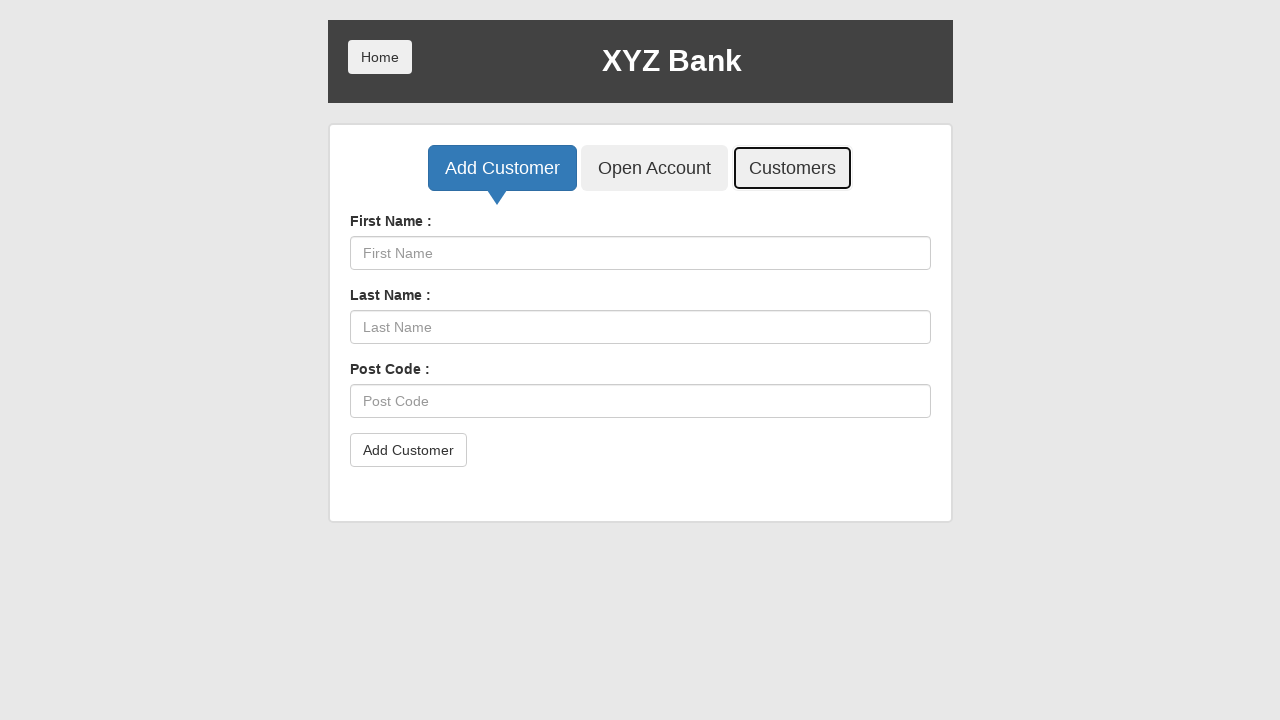

Customer table loaded and became visible
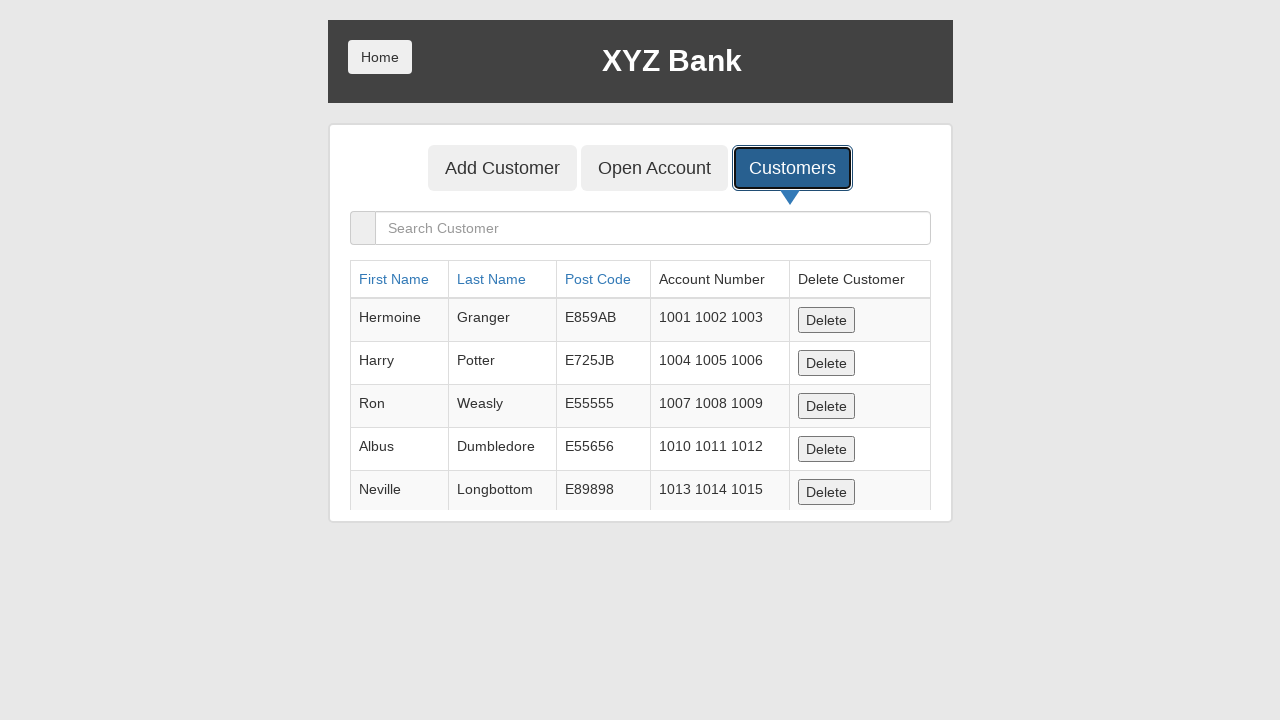

Filled search field with first name 'Jennifer' on [placeholder='Search Customer']
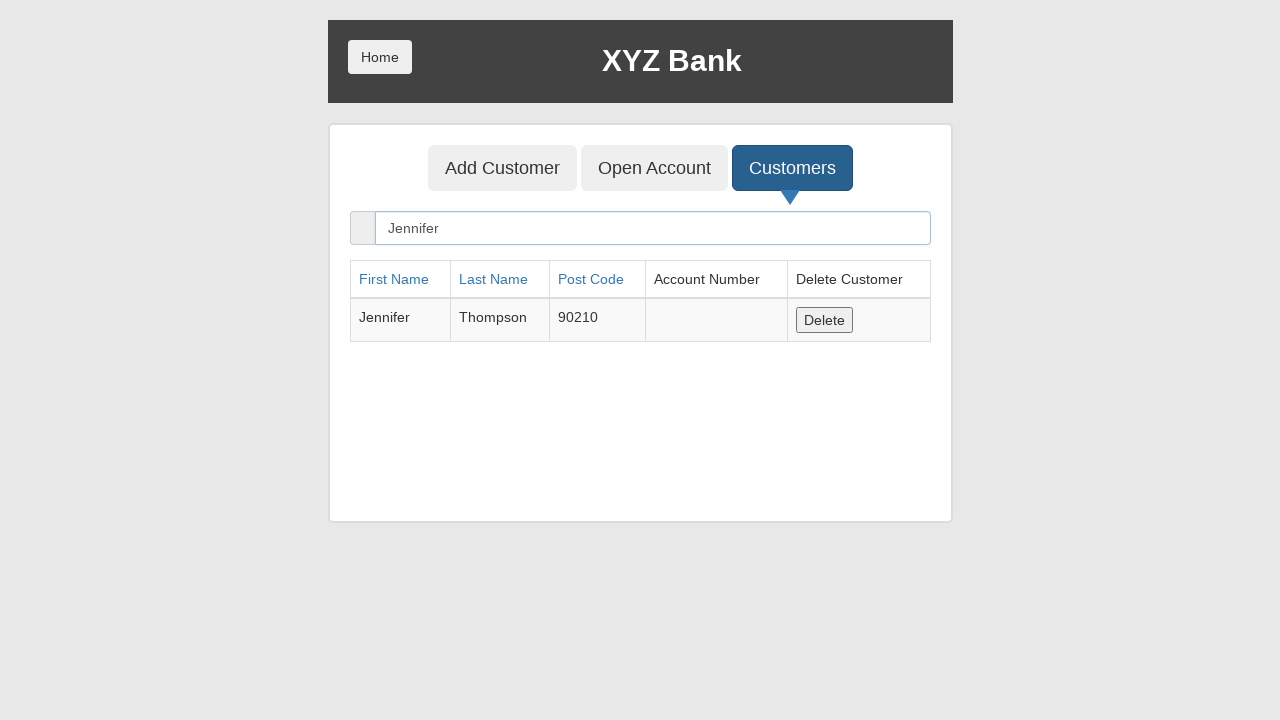

Verified customer 'Jennifer' appears in search results table
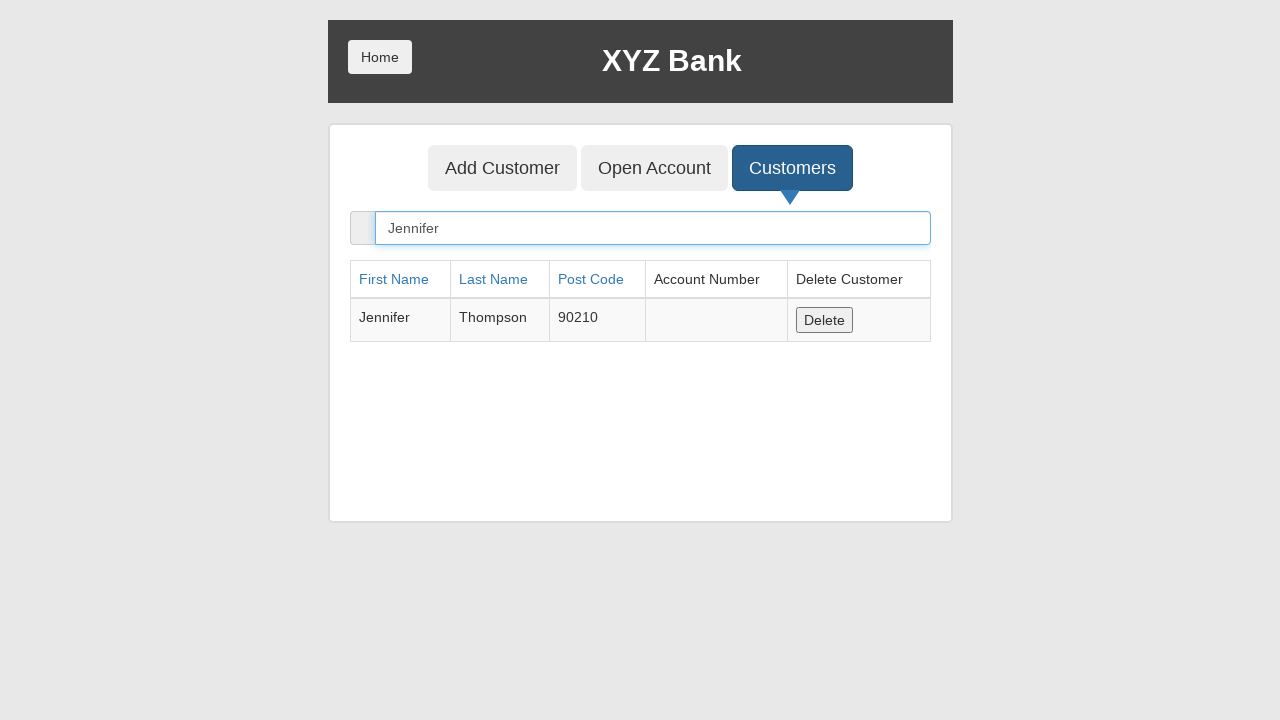

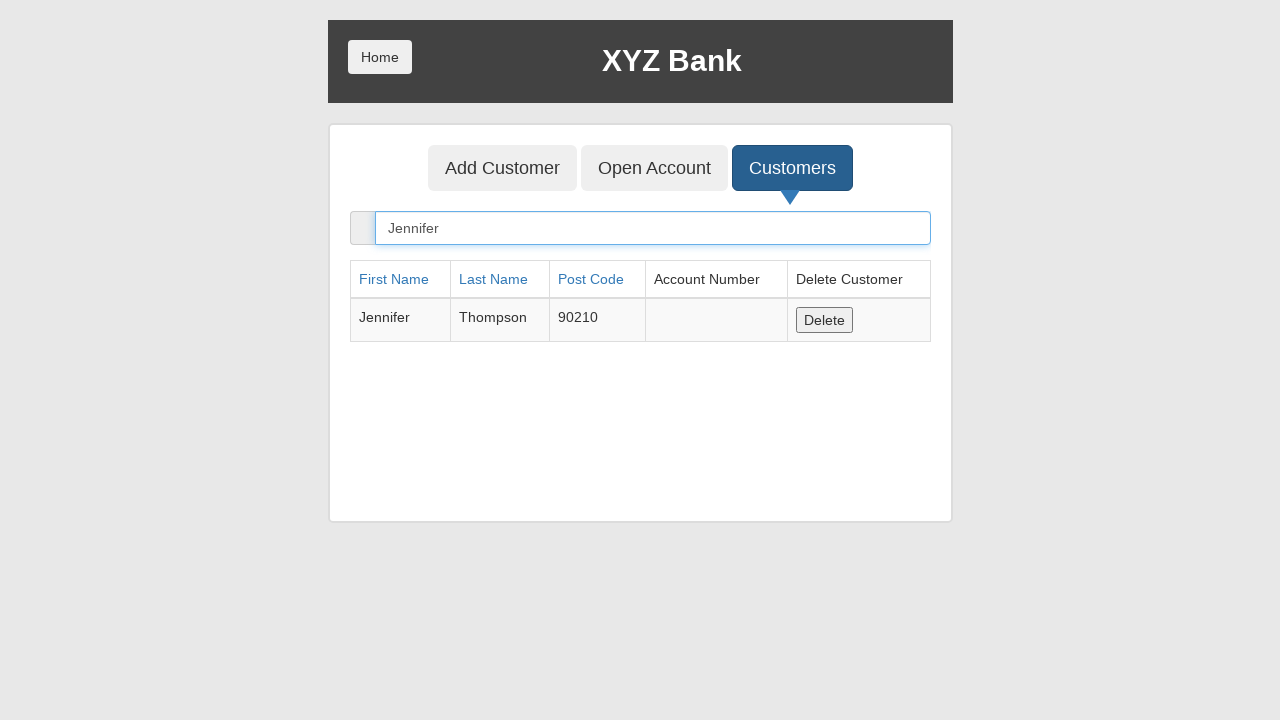